Tests single selection dropdown functionality by selecting options using different methods (by index, value, and visible text)

Starting URL: https://www.hyrtutorials.com/p/html-dropdown-elements-practice.html

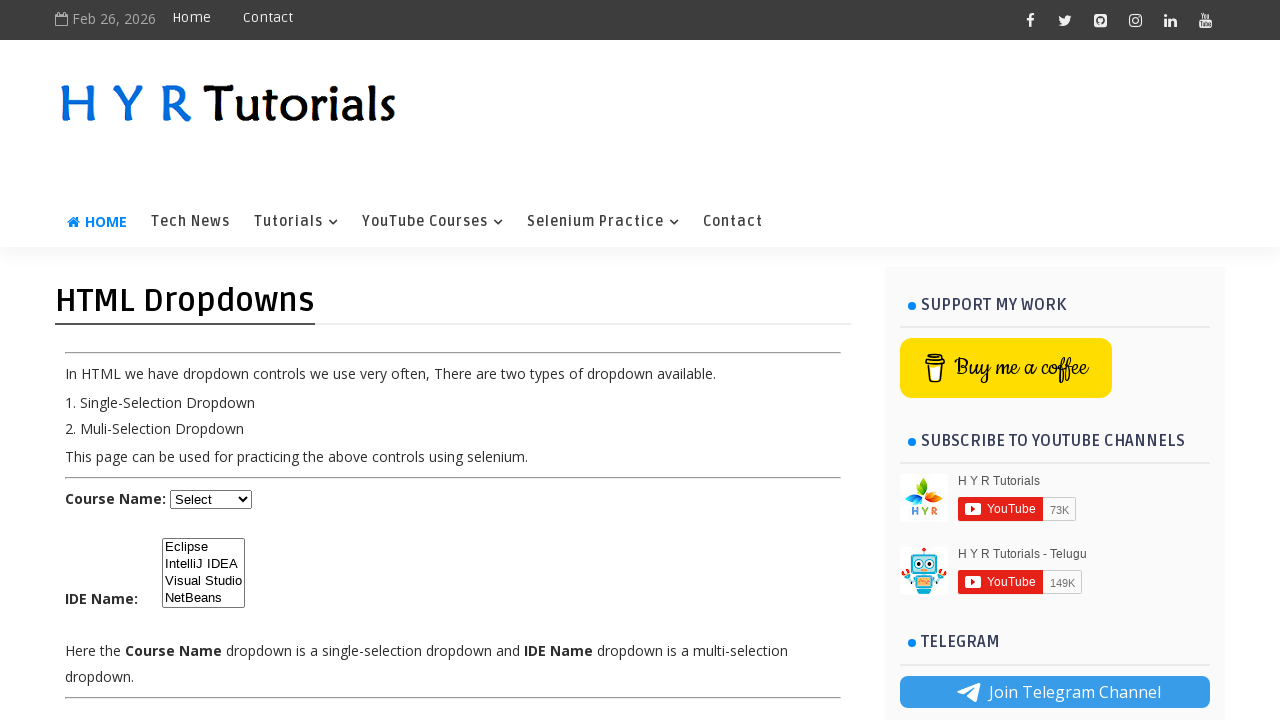

Located dropdown element with id 'course'
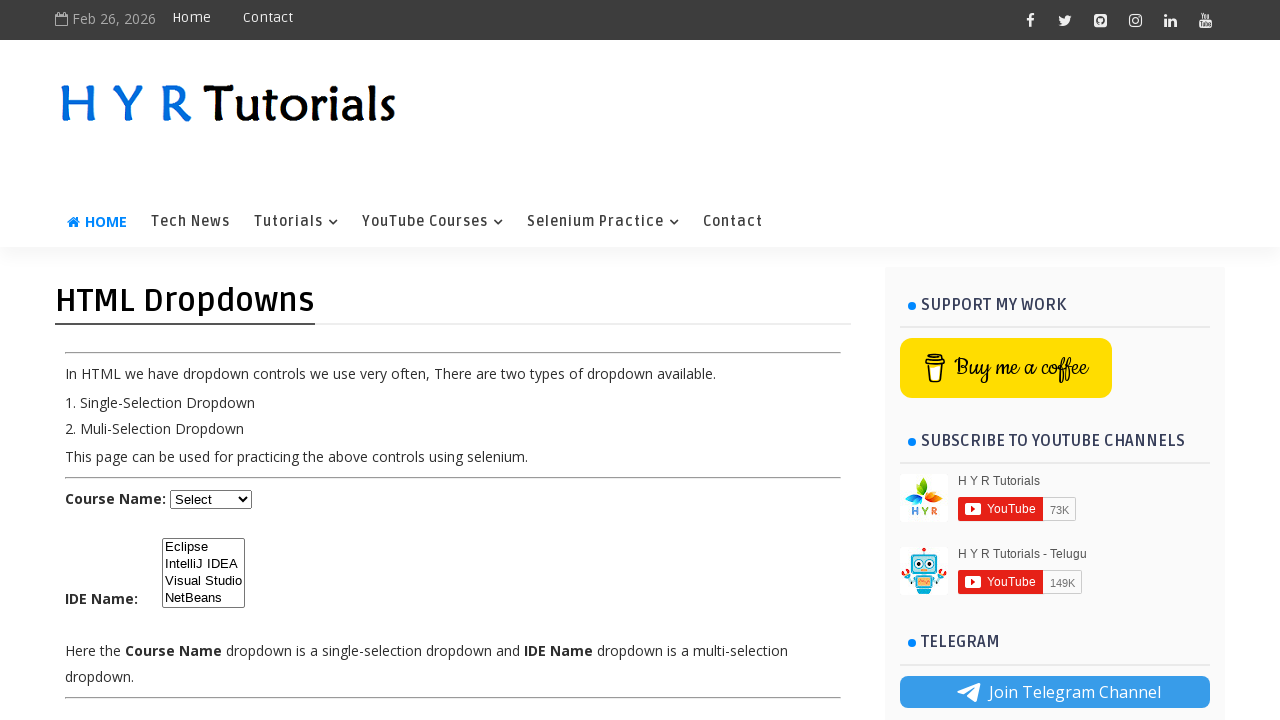

Retrieved all dropdown options
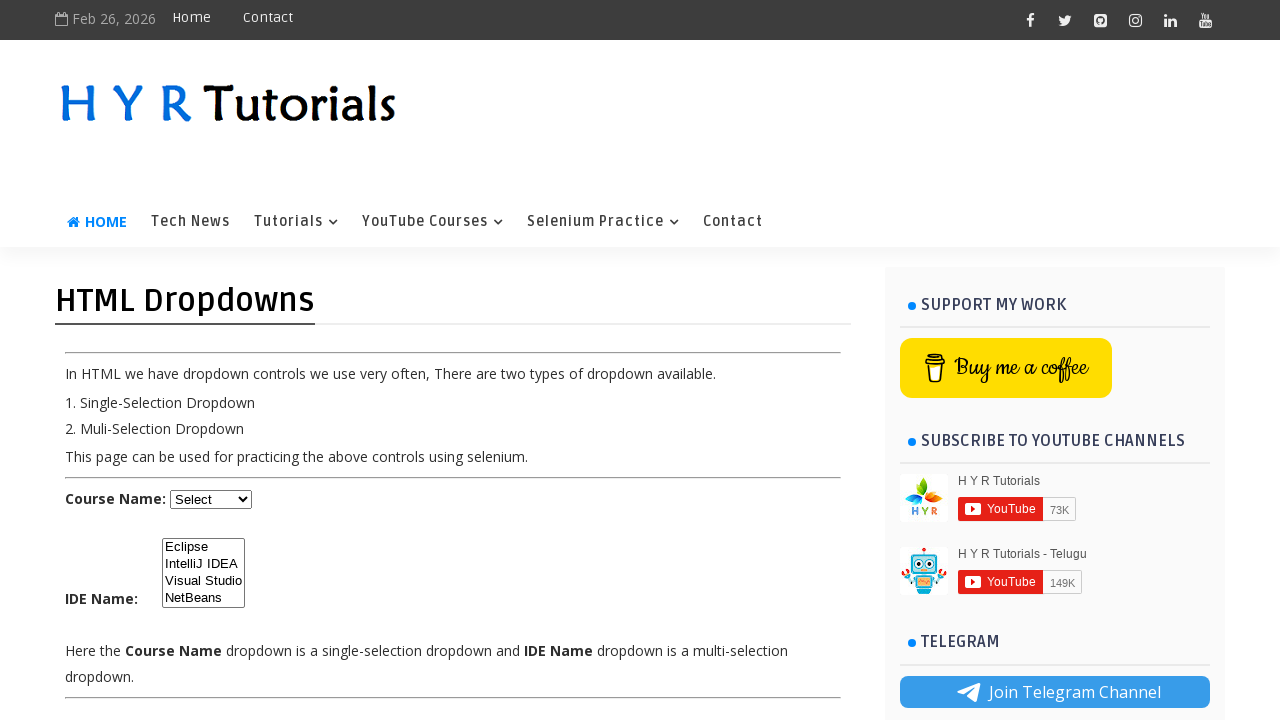

Printed all dropdown option texts for verification
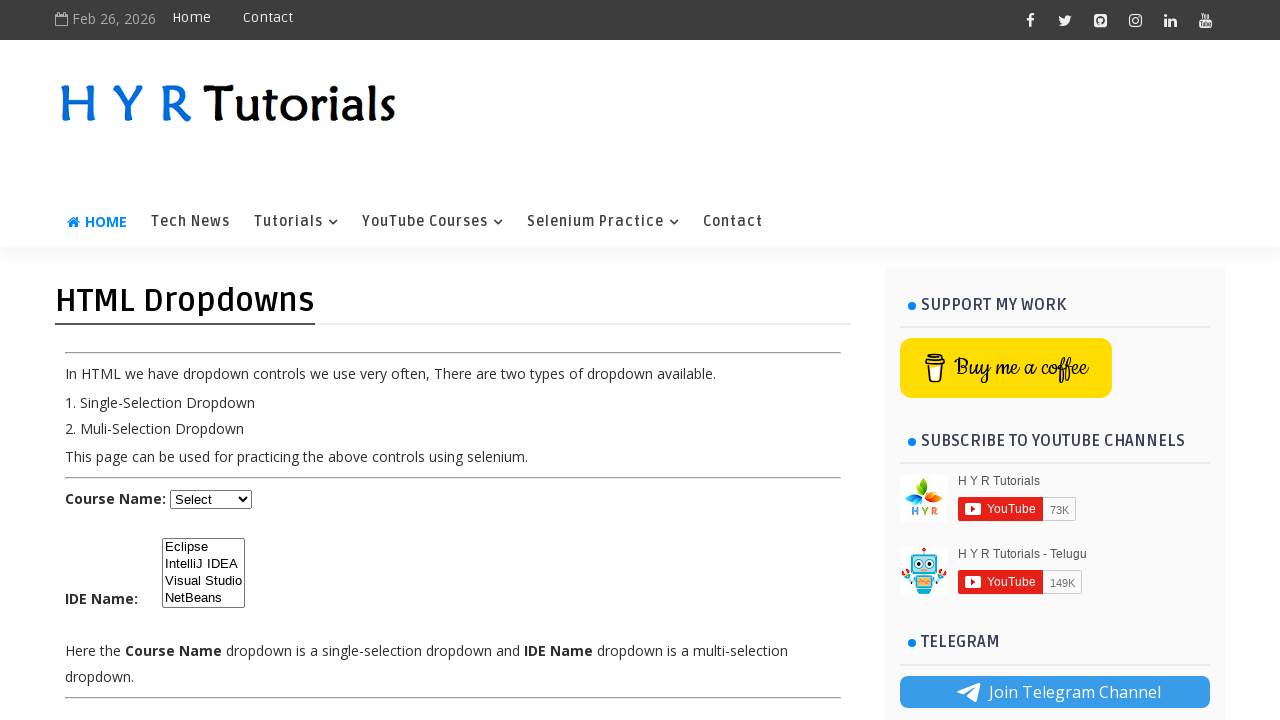

Selected dropdown option by index 2 (3rd option) on #course
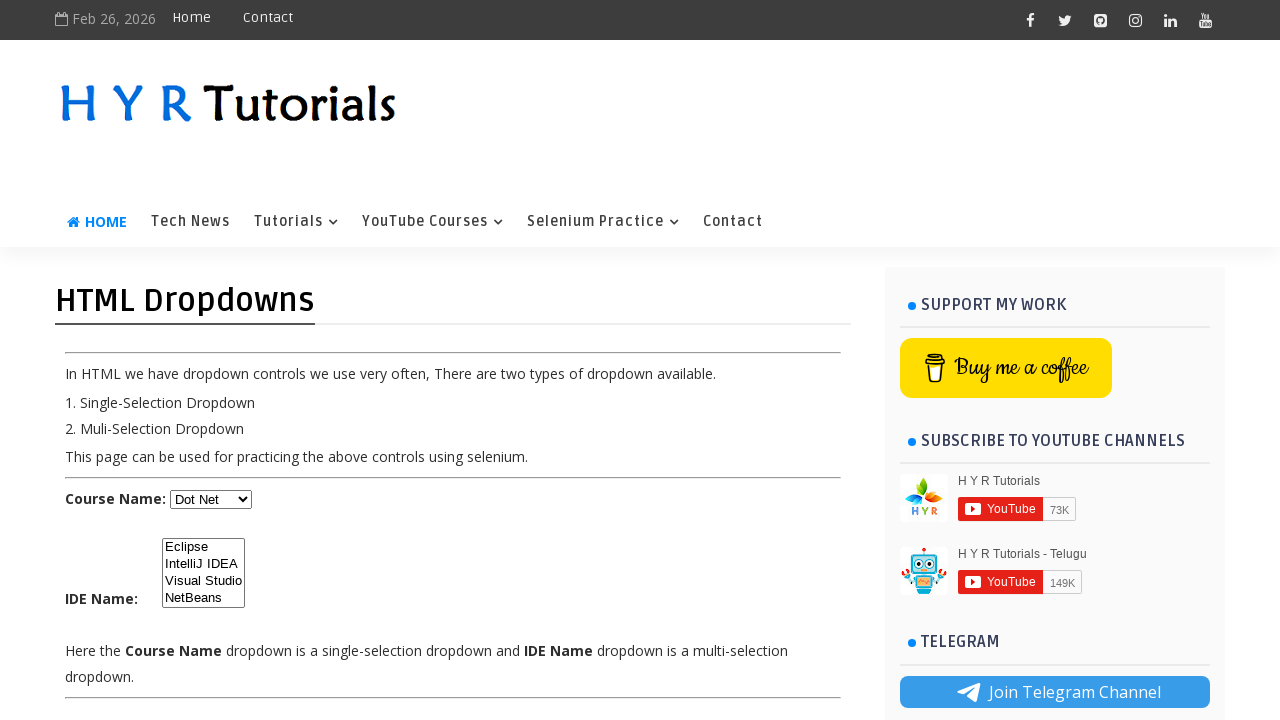

Waited 3 seconds after index-based selection
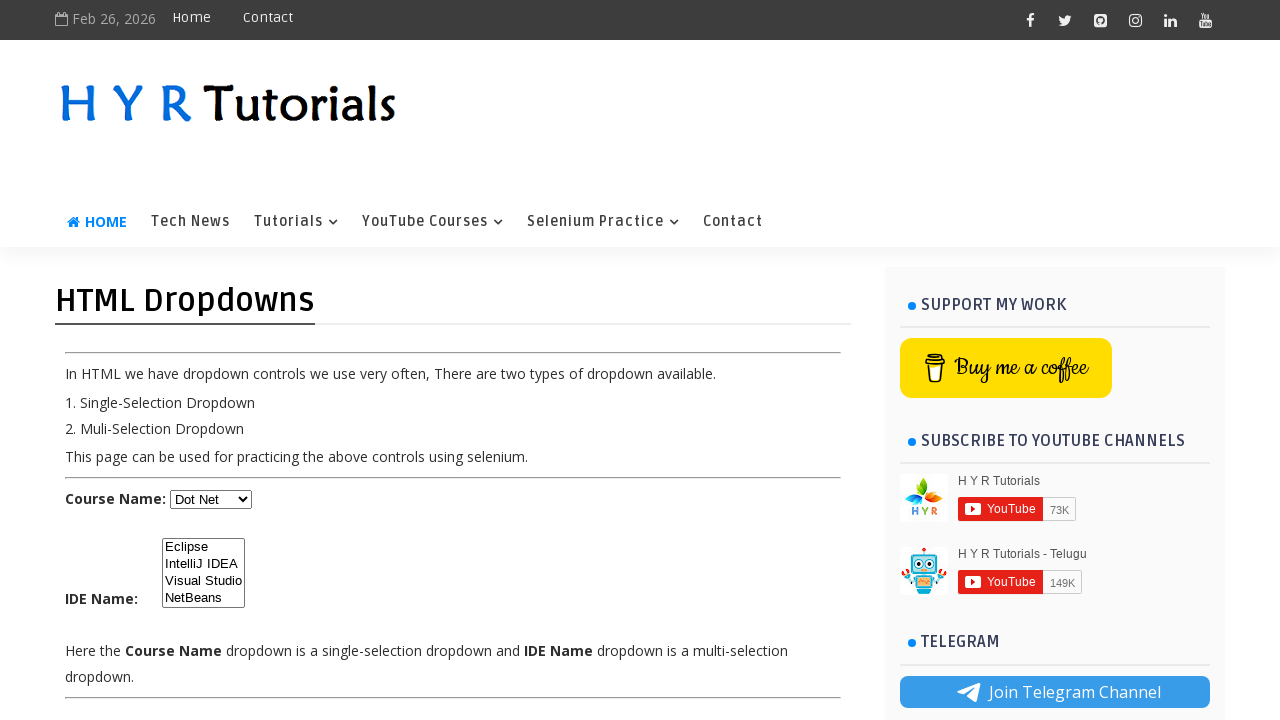

Selected dropdown option by value 'js' on #course
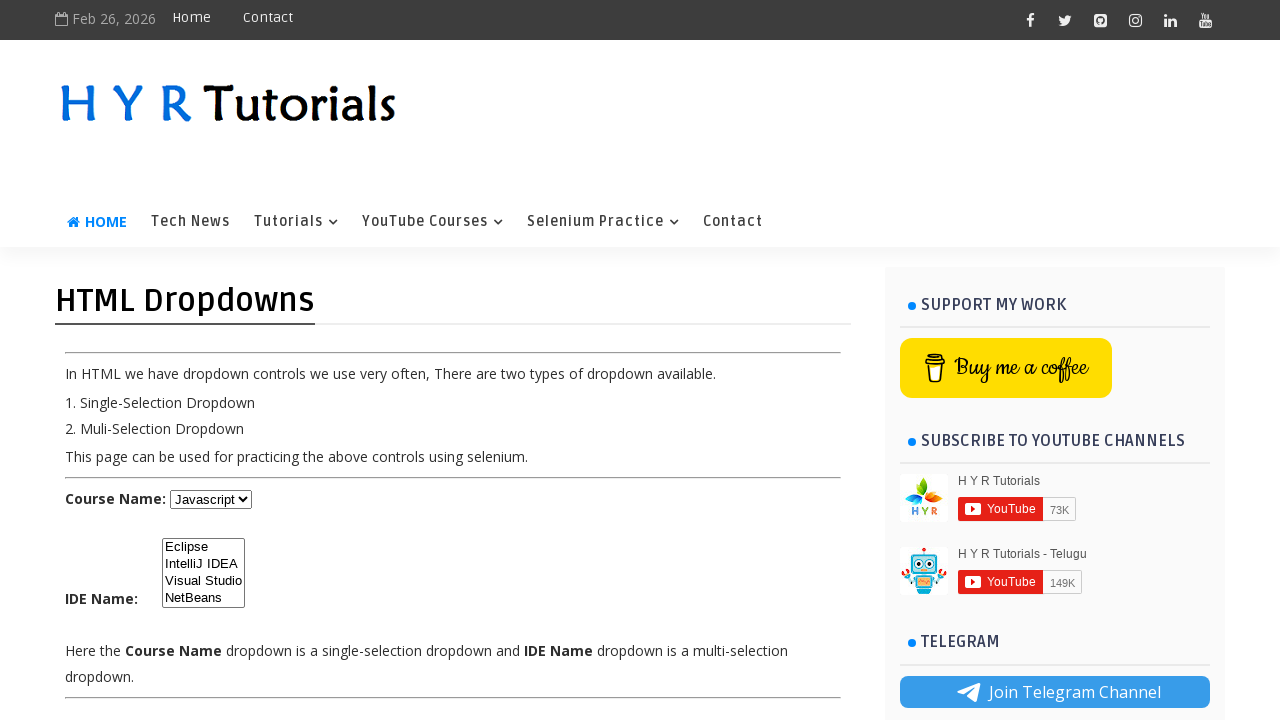

Waited 3 seconds after value-based selection
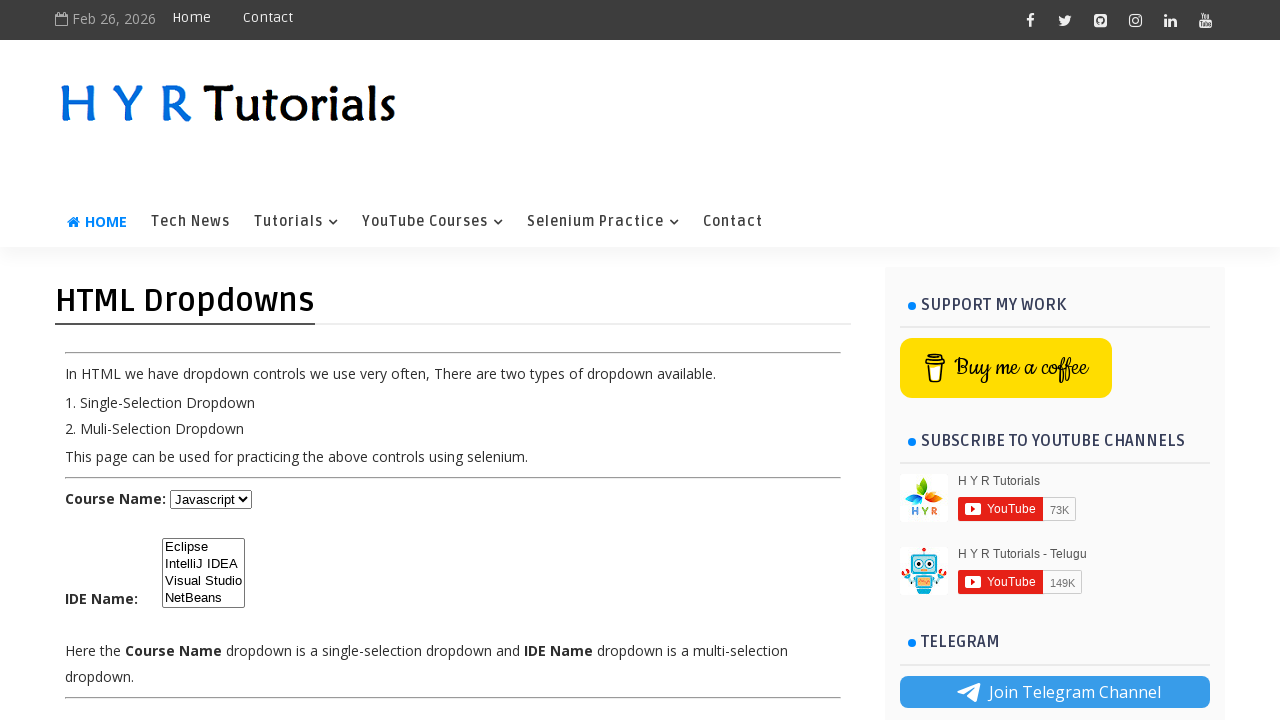

Selected dropdown option by visible text 'Python' on #course
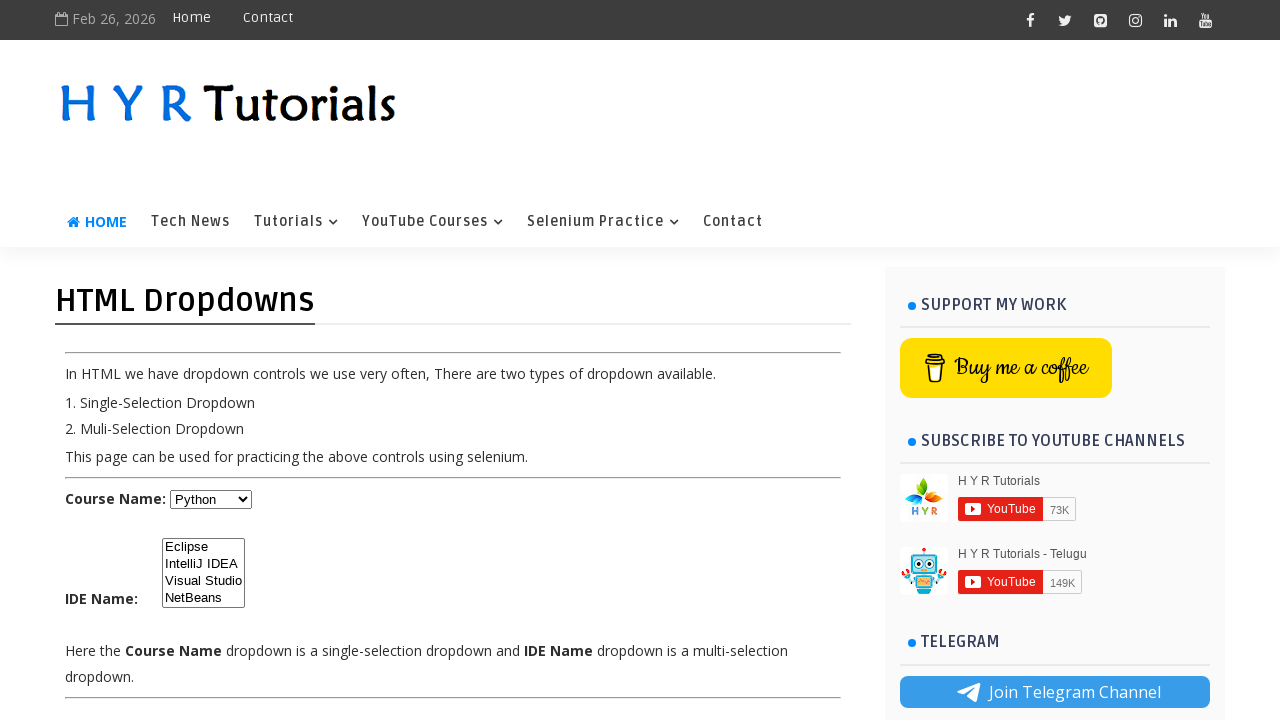

Waited 3 seconds after text-based selection
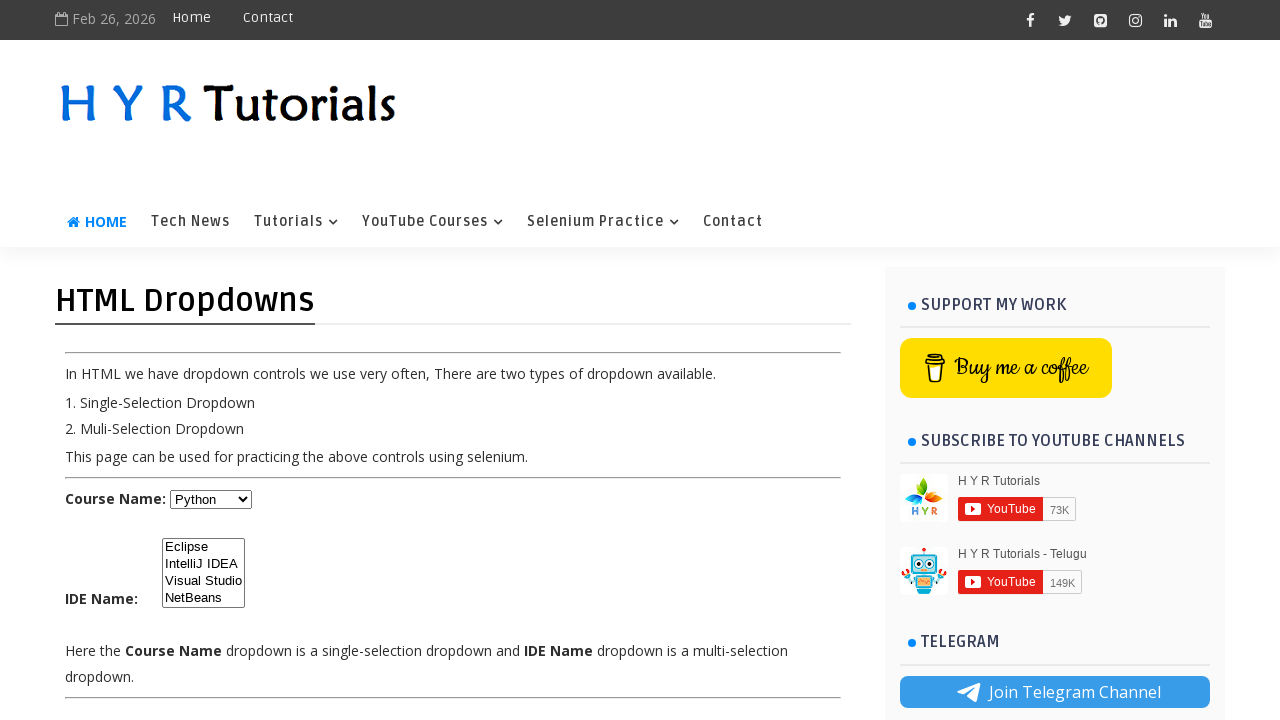

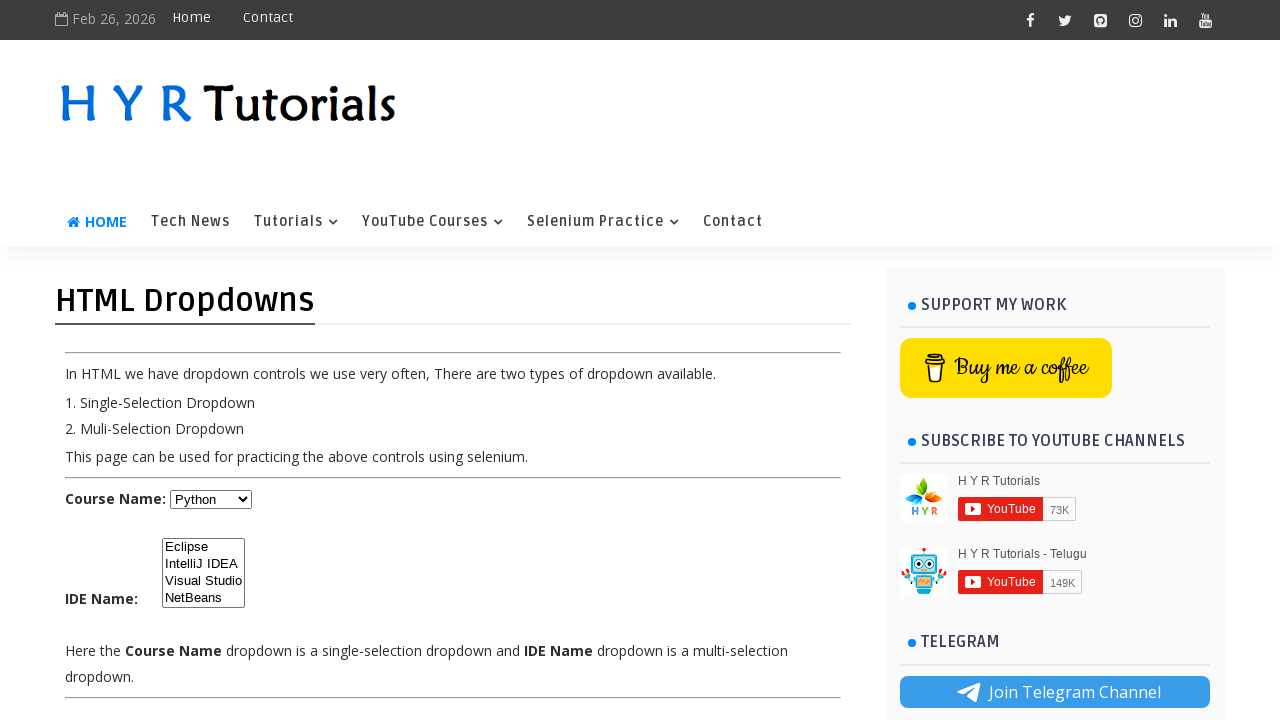